Tests clicking an "add box" button and using explicit wait to verify the box is displayed before checking its background color

Starting URL: https://www.selenium.dev/selenium/web/dynamic.html

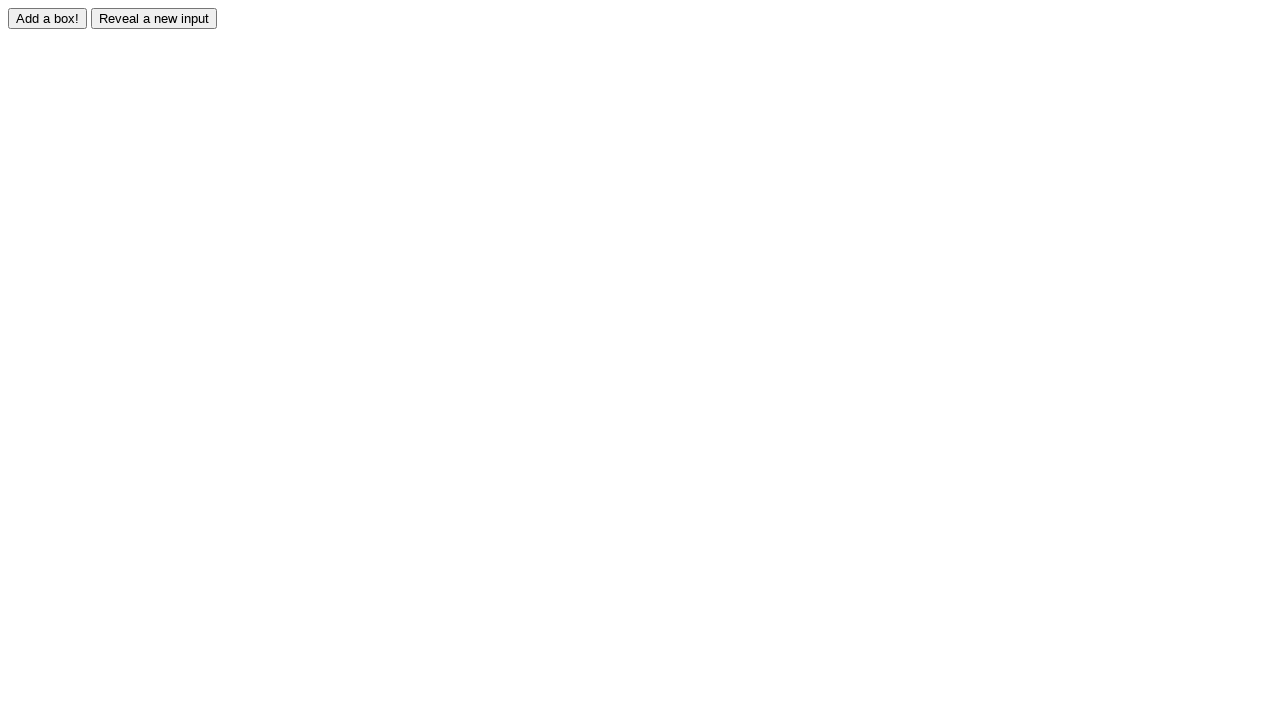

Clicked the 'add box' button at (48, 18) on input#adder
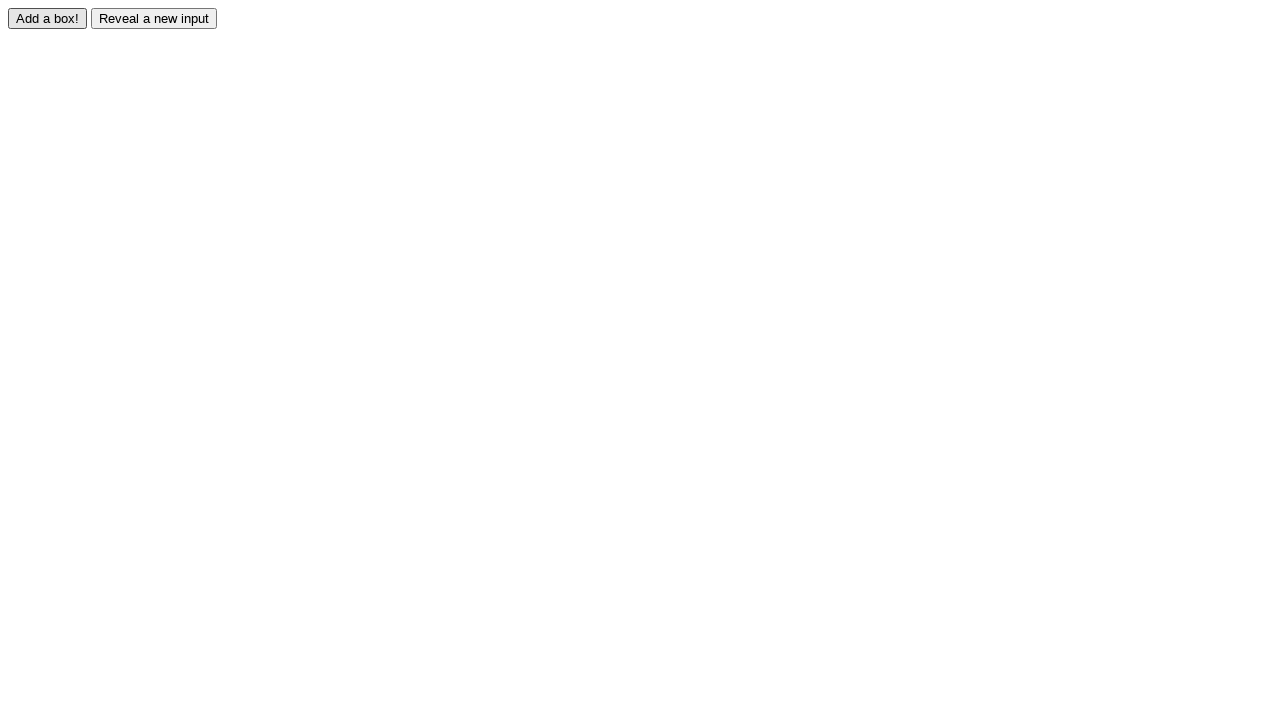

Waited for box element to be visible
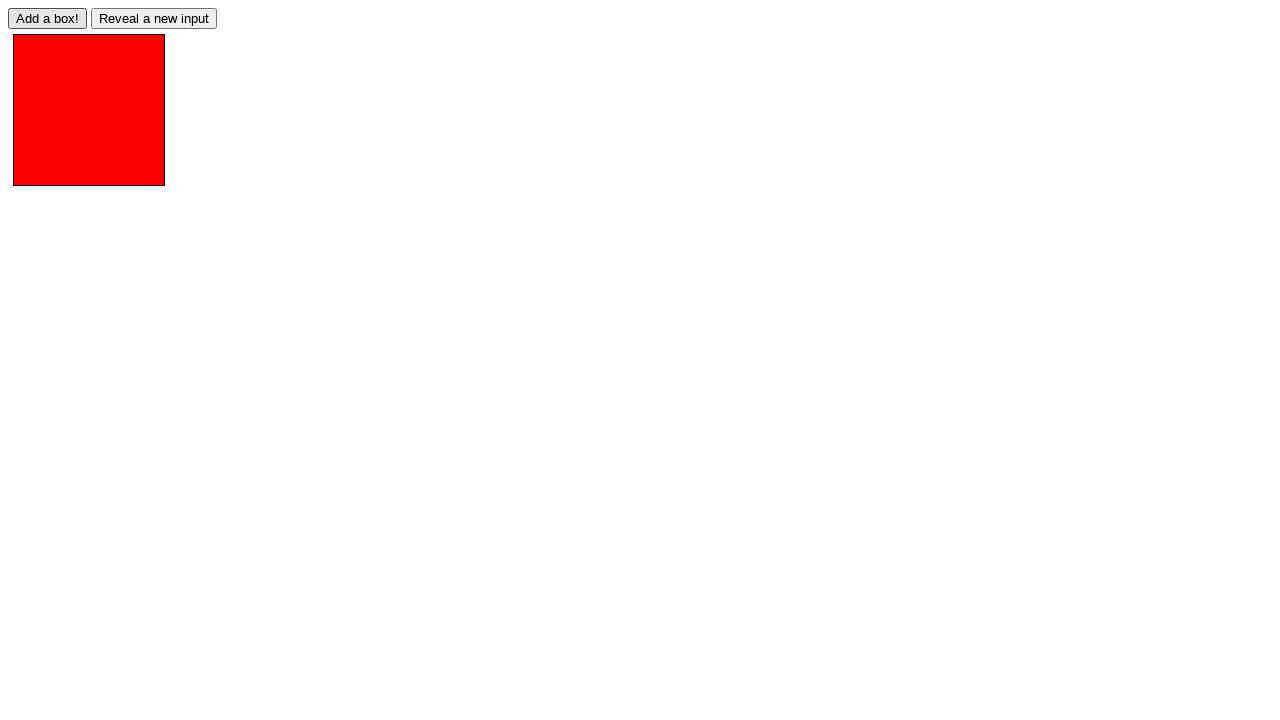

Retrieved background color: rgb(255, 0, 0)
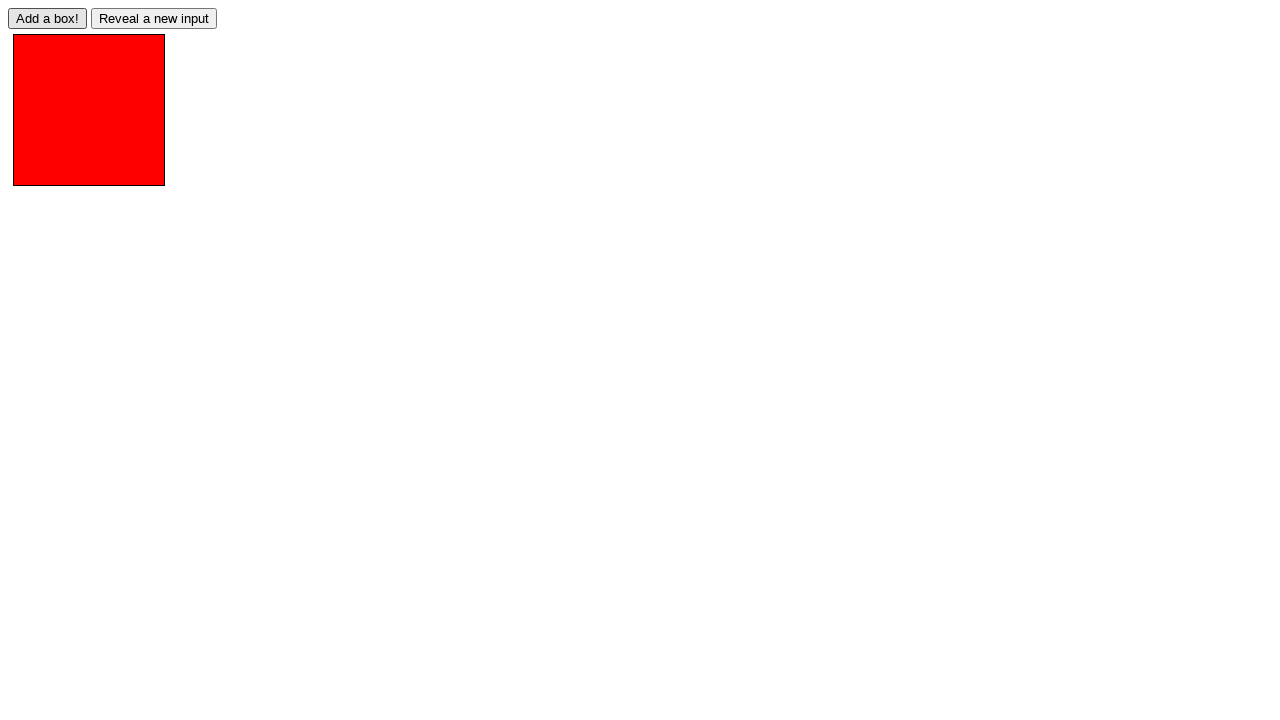

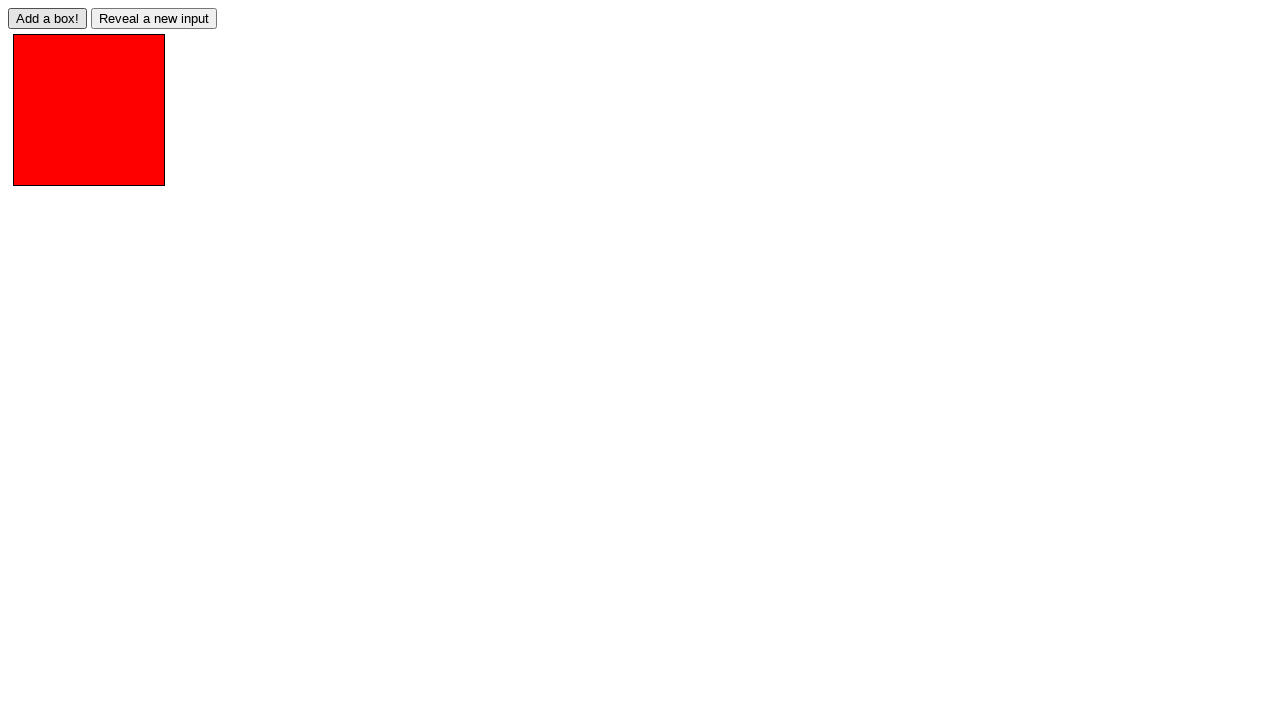